Tests the date picker functionality by clicking on the date input, navigating through year selection, and selecting a specific date (April 21, 2015), then verifying the entered date matches the expected format.

Starting URL: https://demoqa.com/date-picker

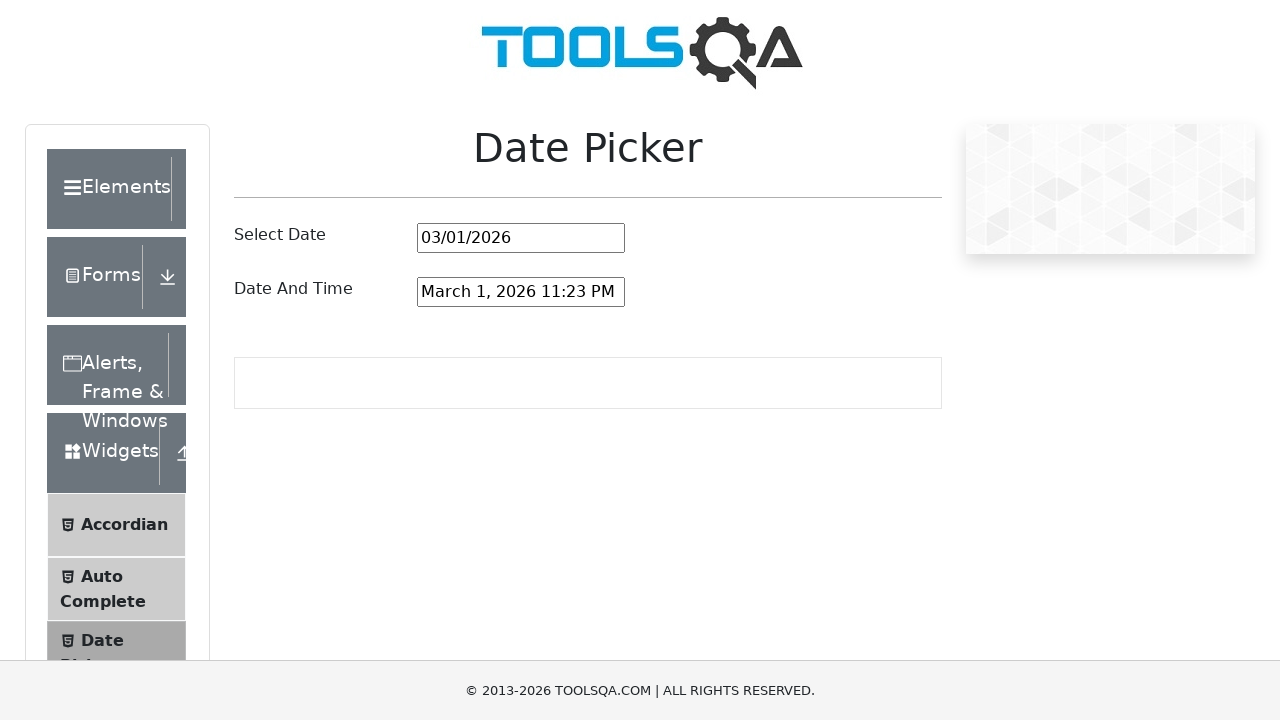

Clicked on date picker input to open calendar at (521, 238) on #datePickerMonthYearInput
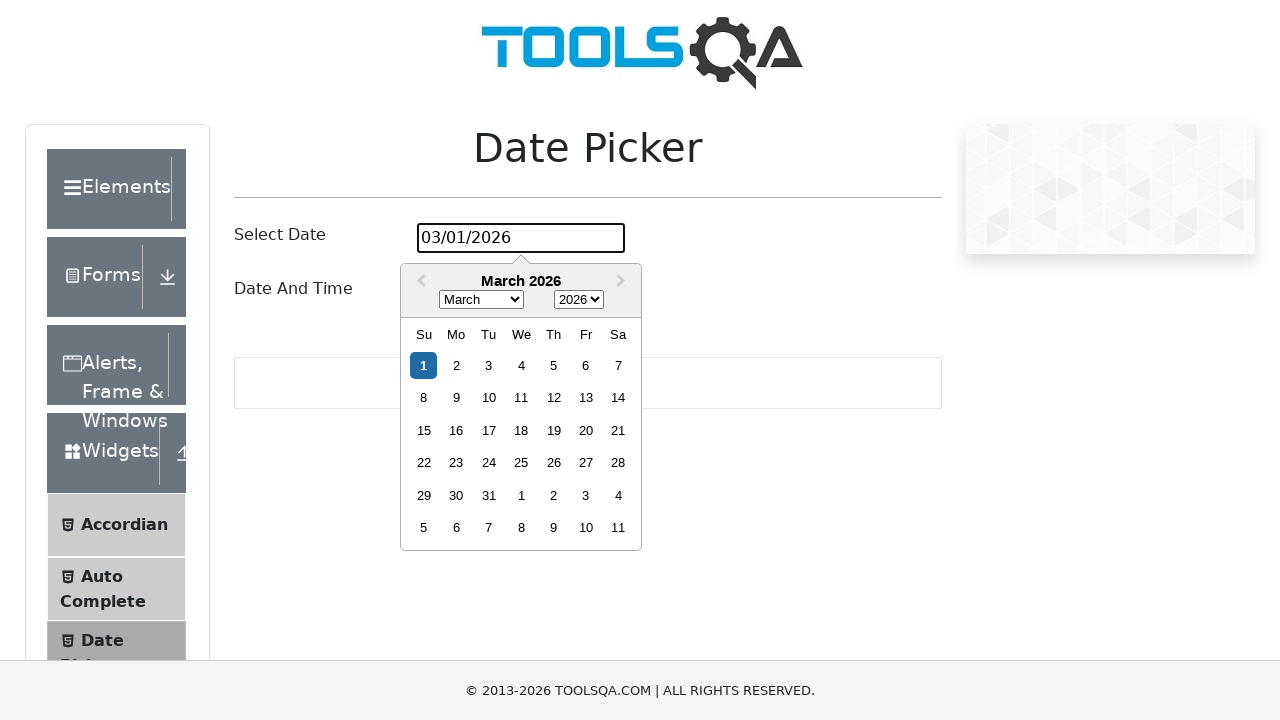

Selected year 2015 from year dropdown on .react-datepicker__year-select
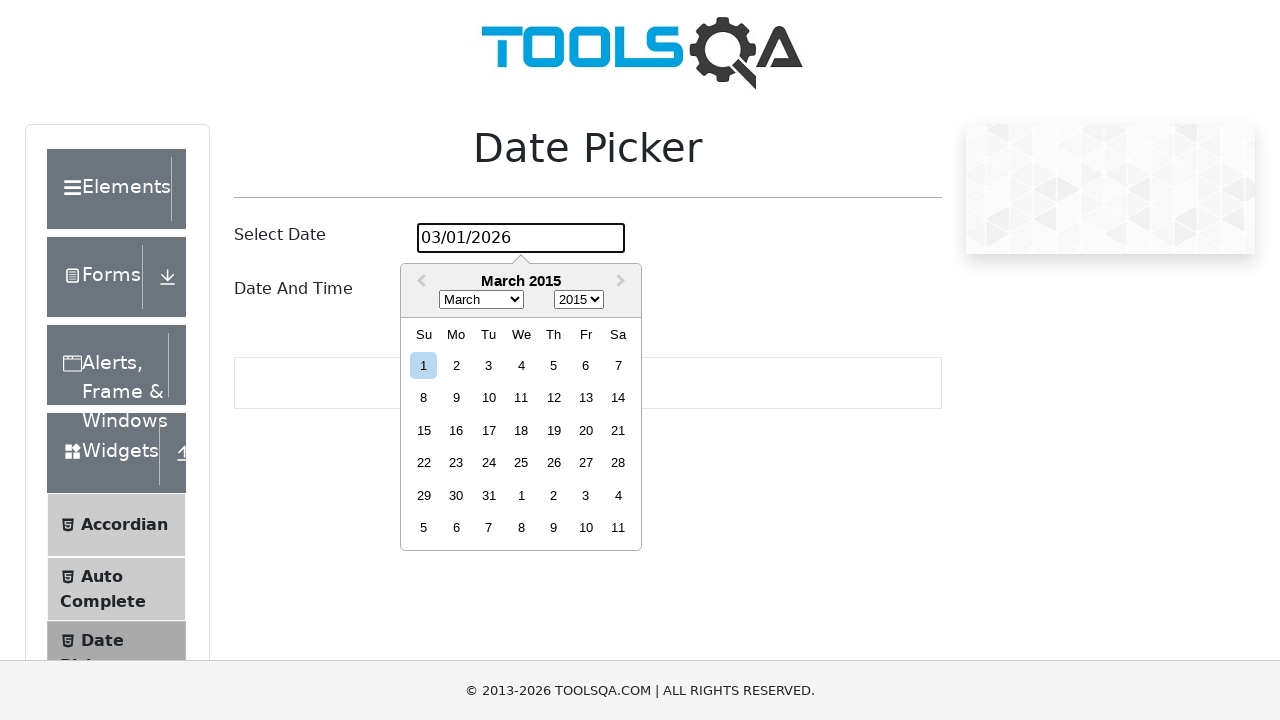

Selected April from month dropdown on .react-datepicker__month-select
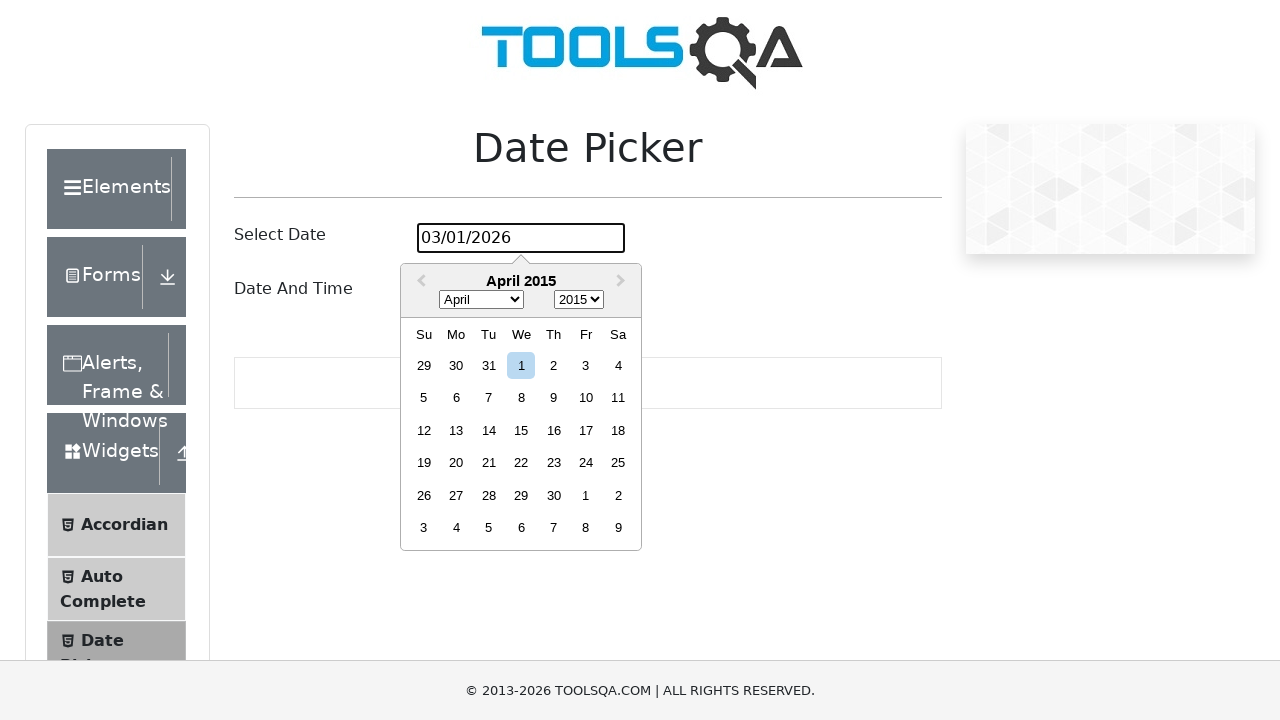

Clicked on day 21 at (489, 463) on .react-datepicker__day--021:not(.react-datepicker__day--outside-month)
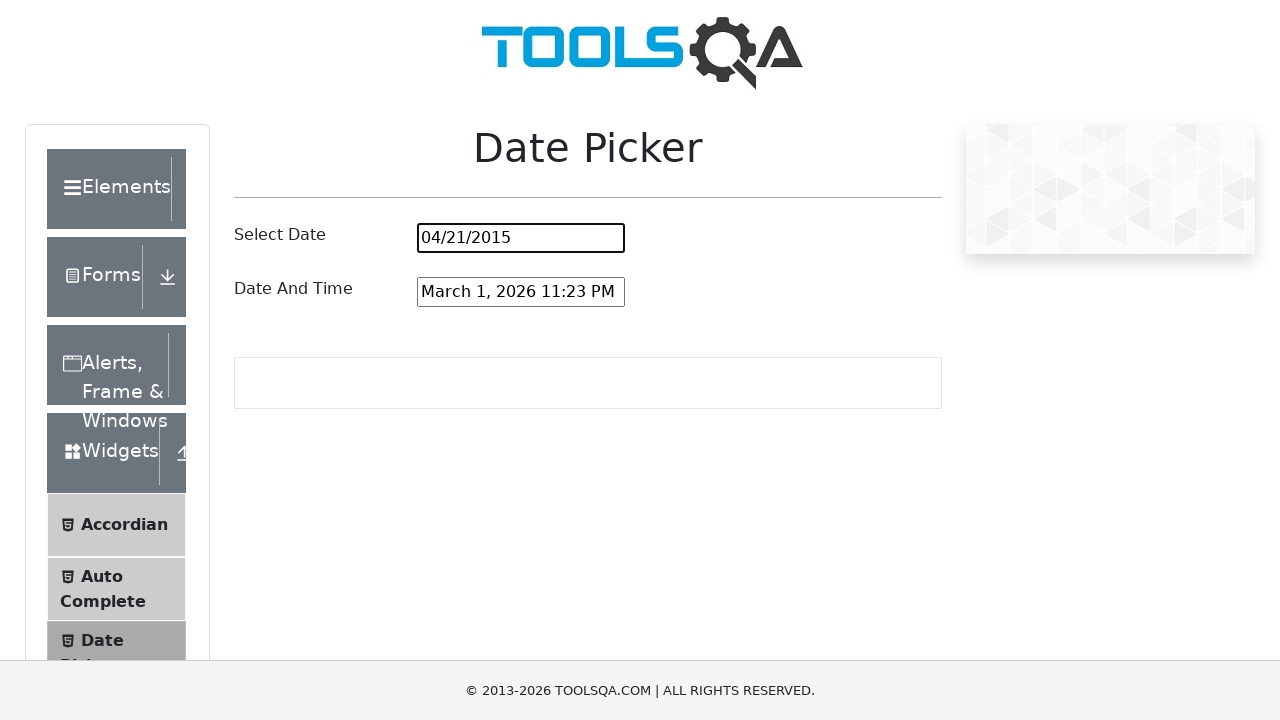

Verified date was entered correctly as 04/21/2015
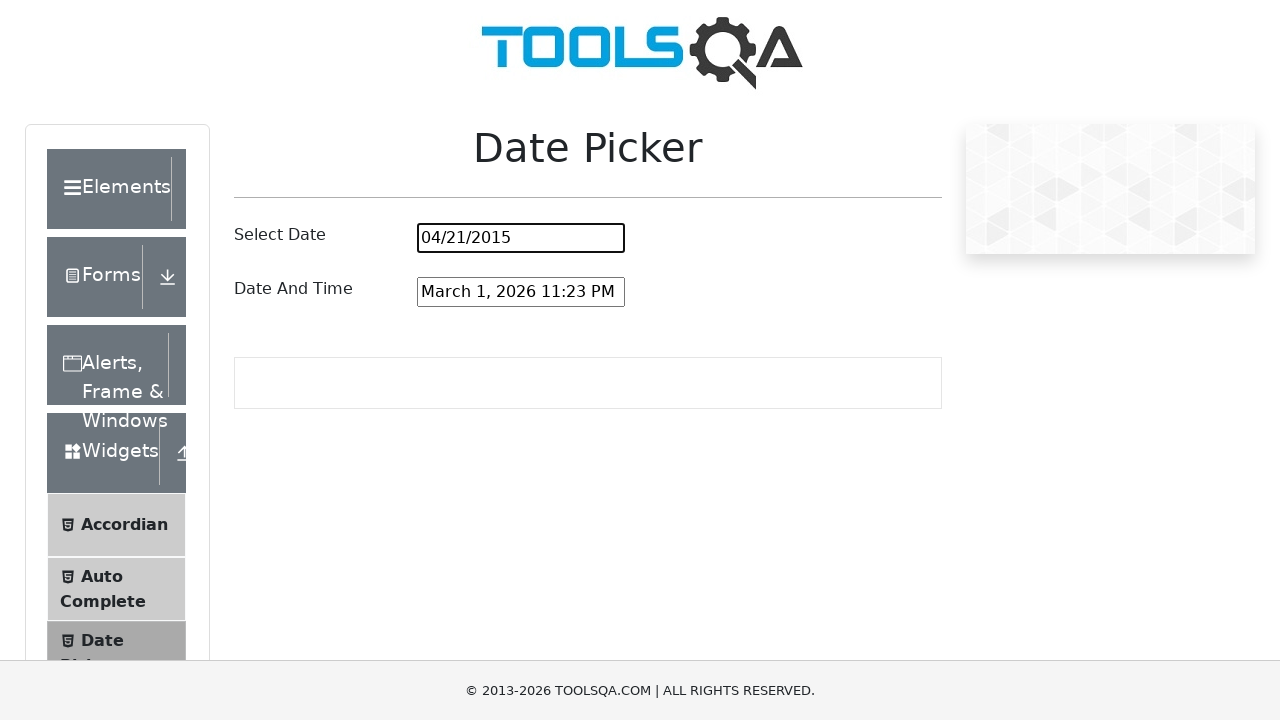

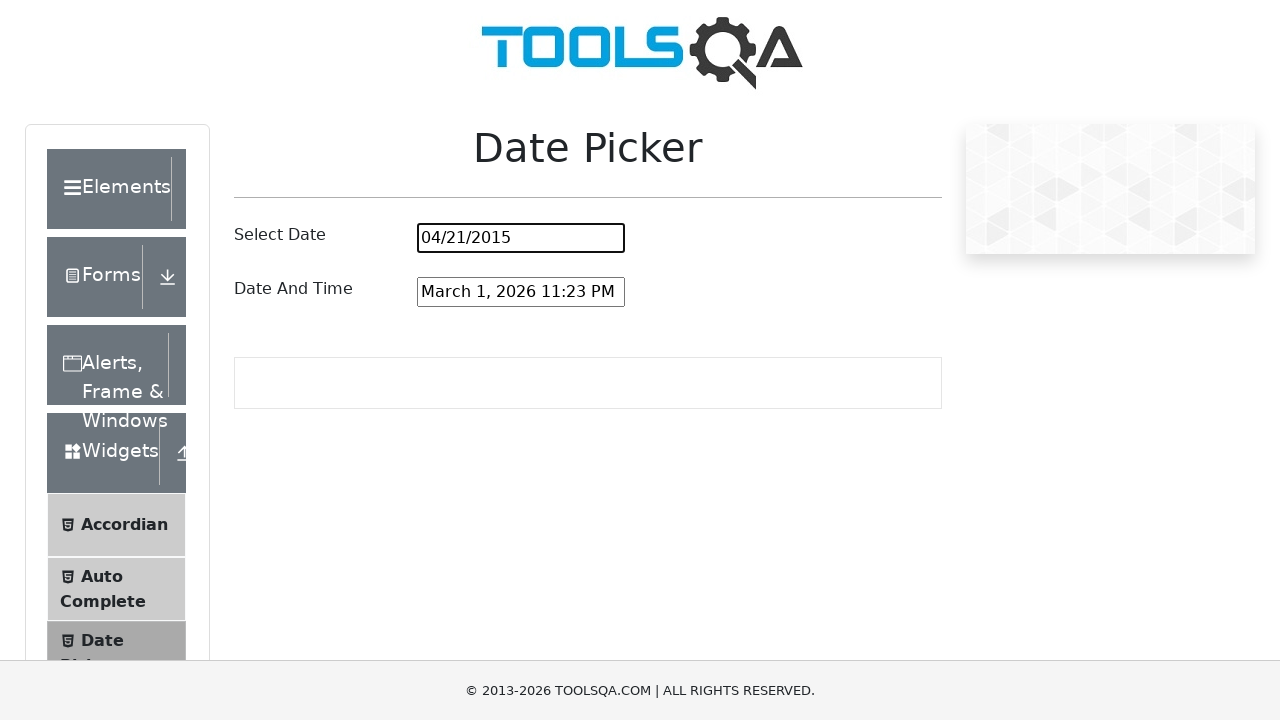